Tests switching between multiple browser windows by clicking a link that opens a new window, then switching to each window and verifying the page title using index-based window handle access.

Starting URL: http://the-internet.herokuapp.com/windows

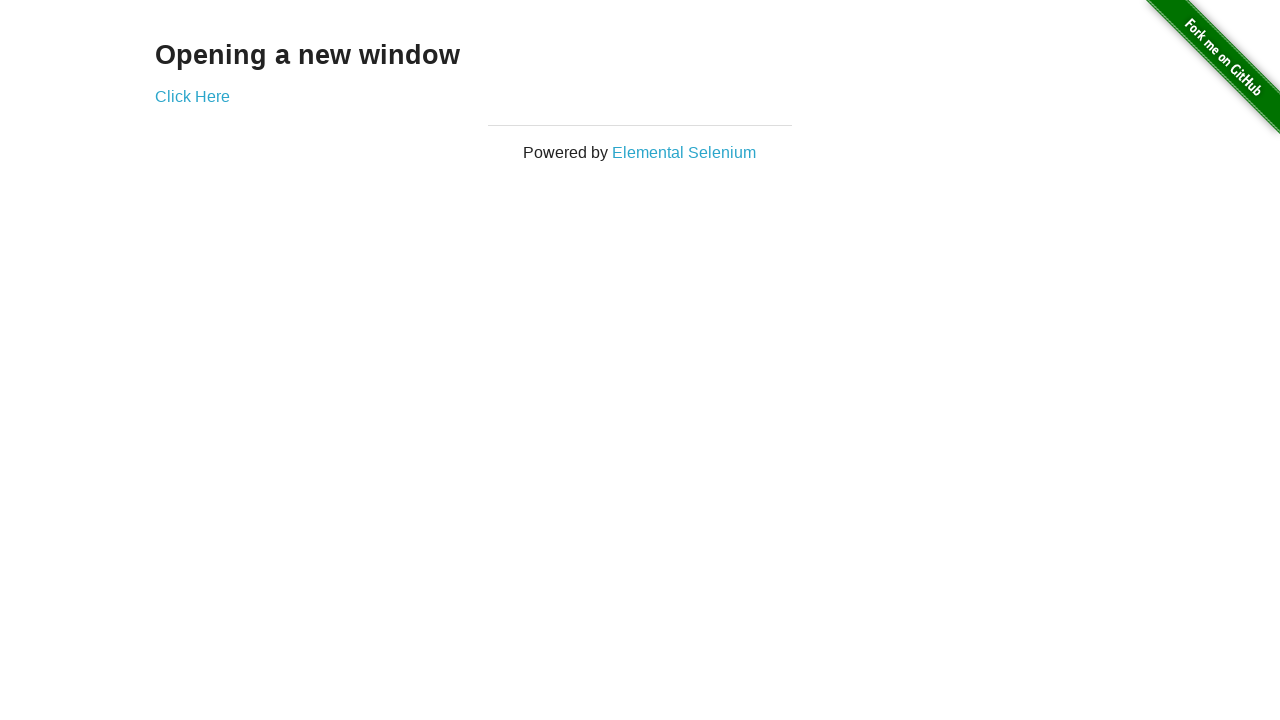

Clicked link to open new window at (192, 96) on .example a
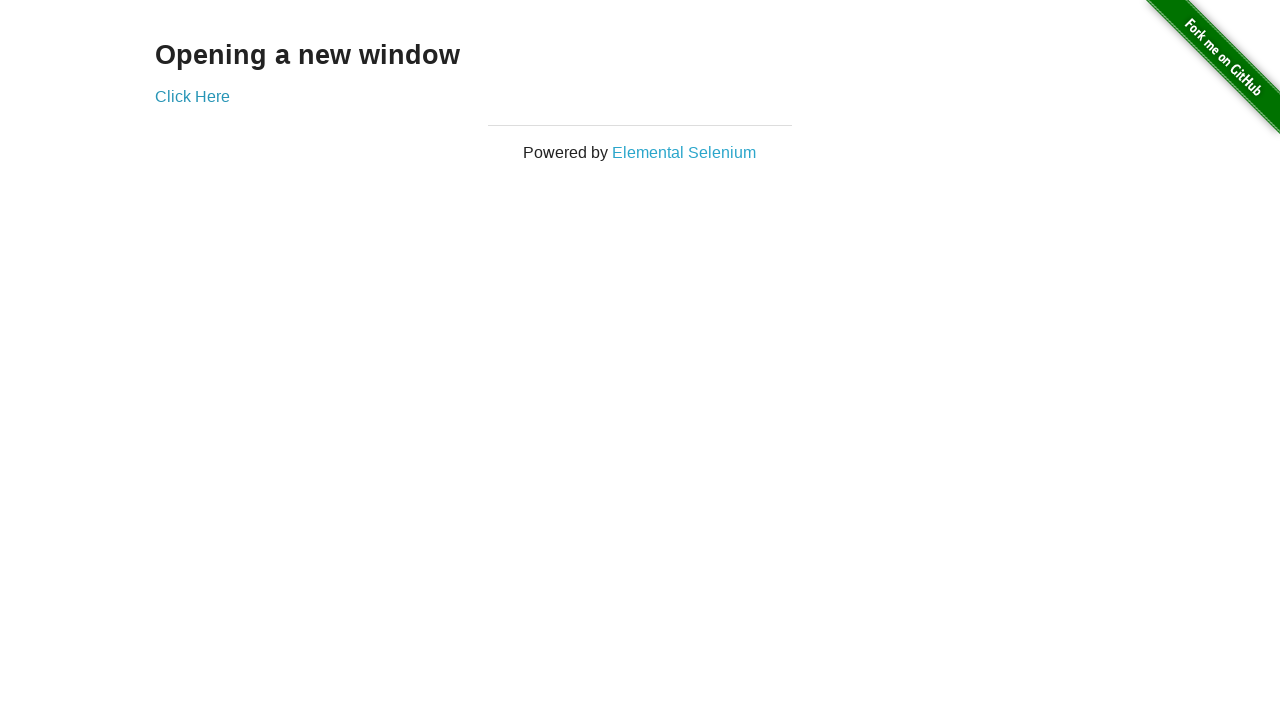

New window opened and captured
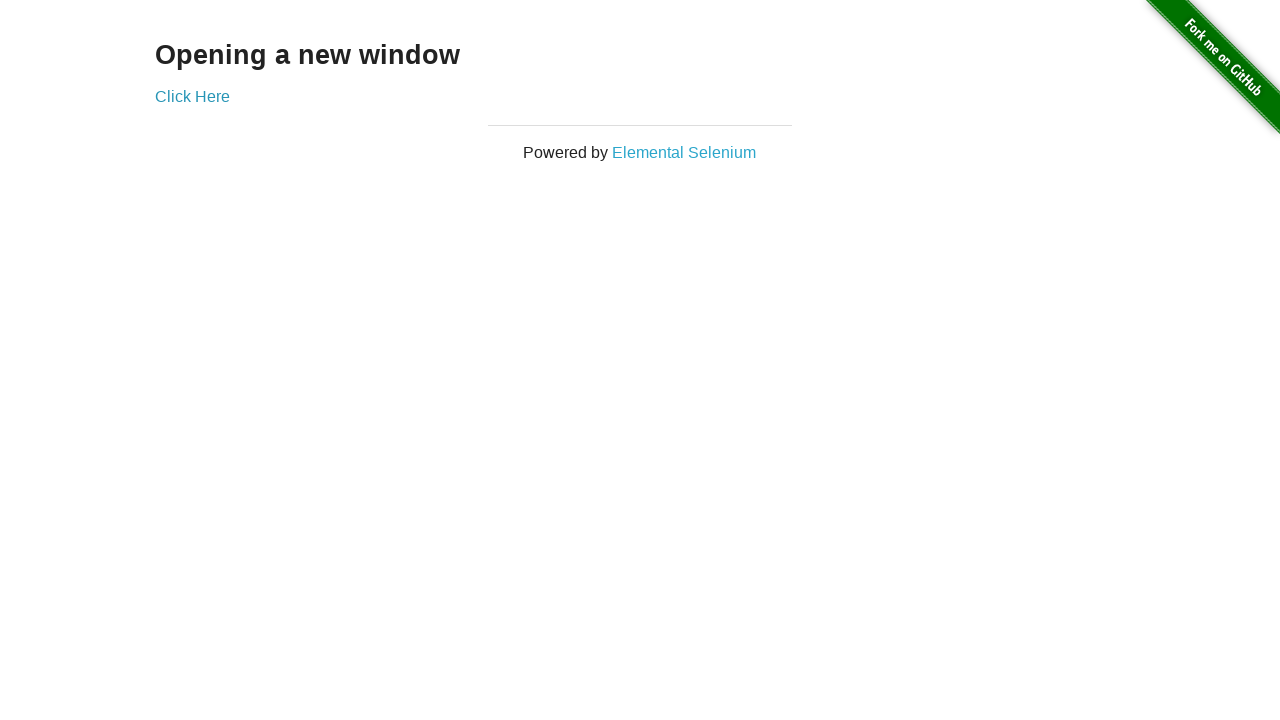

Verified original window title is not 'New Window'
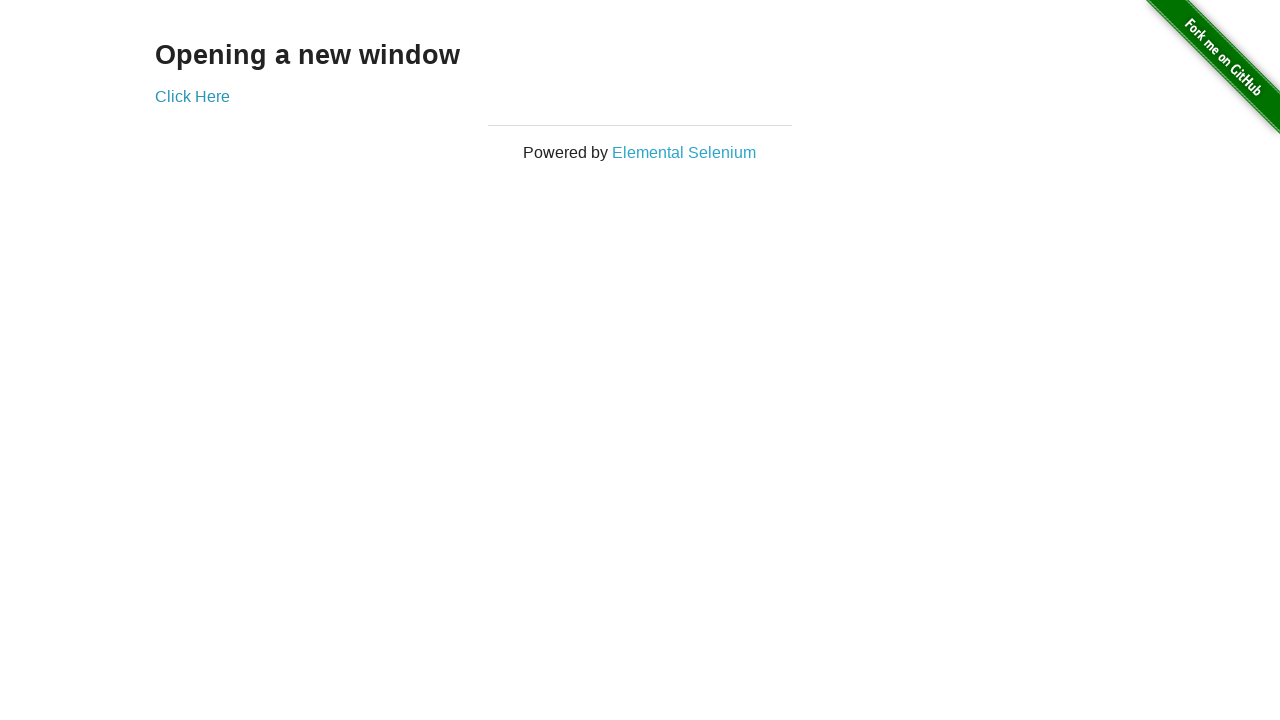

New window page loaded completely
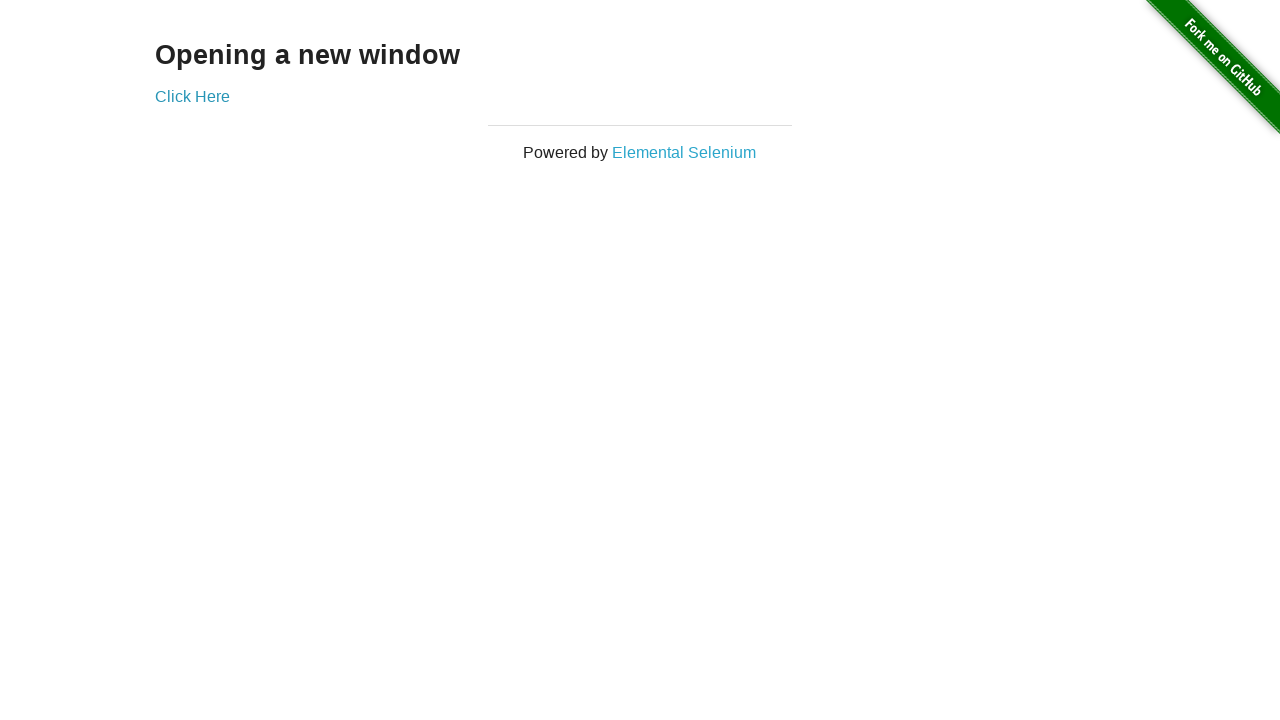

Verified new window title is 'New Window'
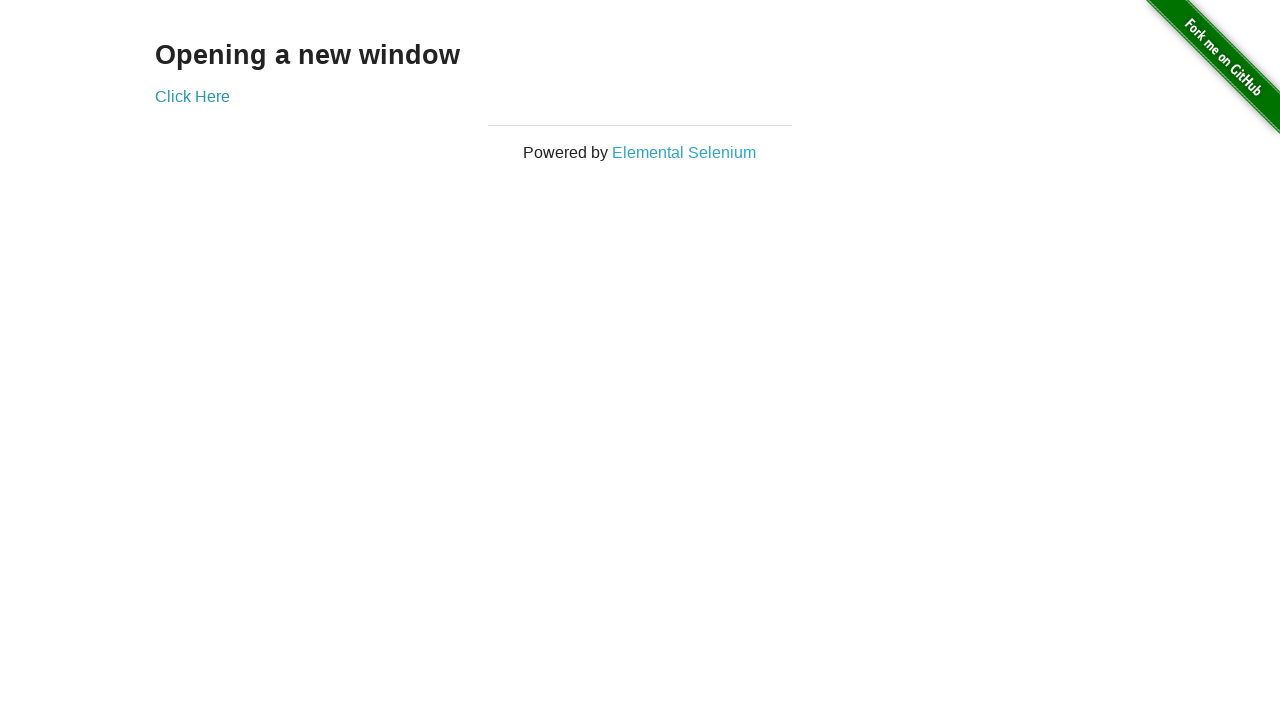

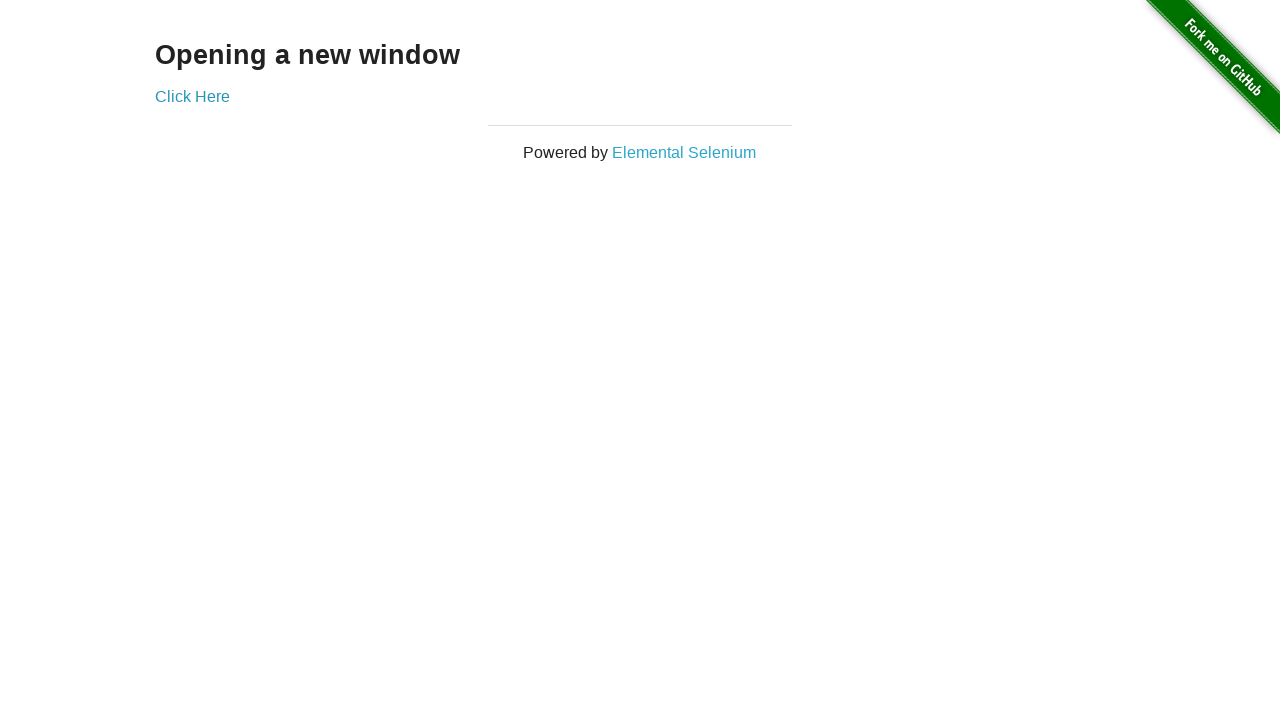